Navigates to the Razer website homepage and maximizes the browser window

Starting URL: https://razer.com

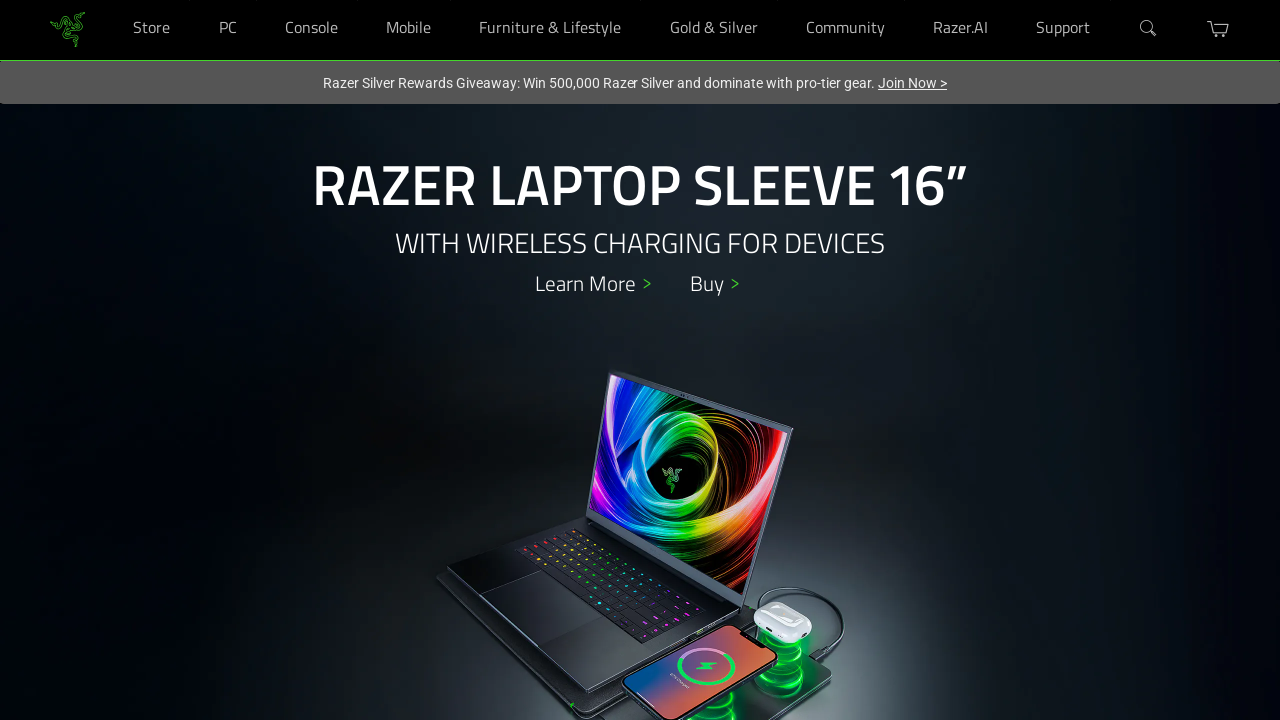

Navigated to Razer website homepage
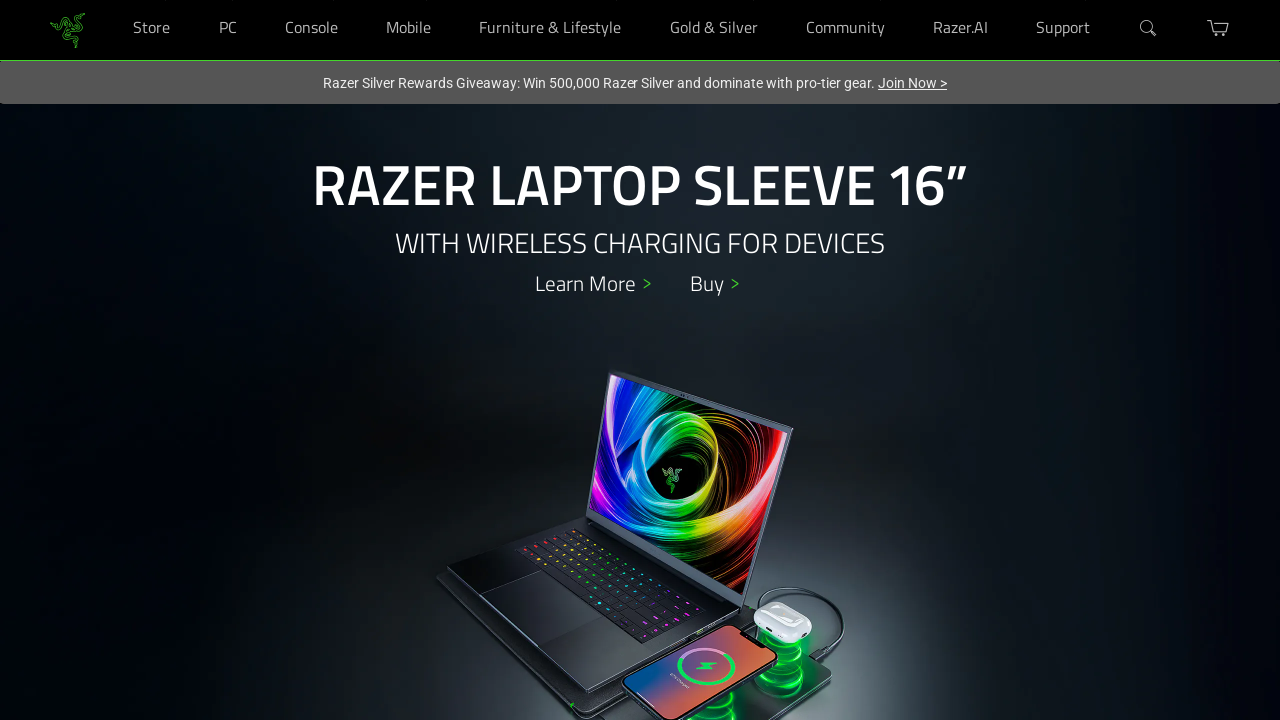

Maximized browser window to 1920x1080
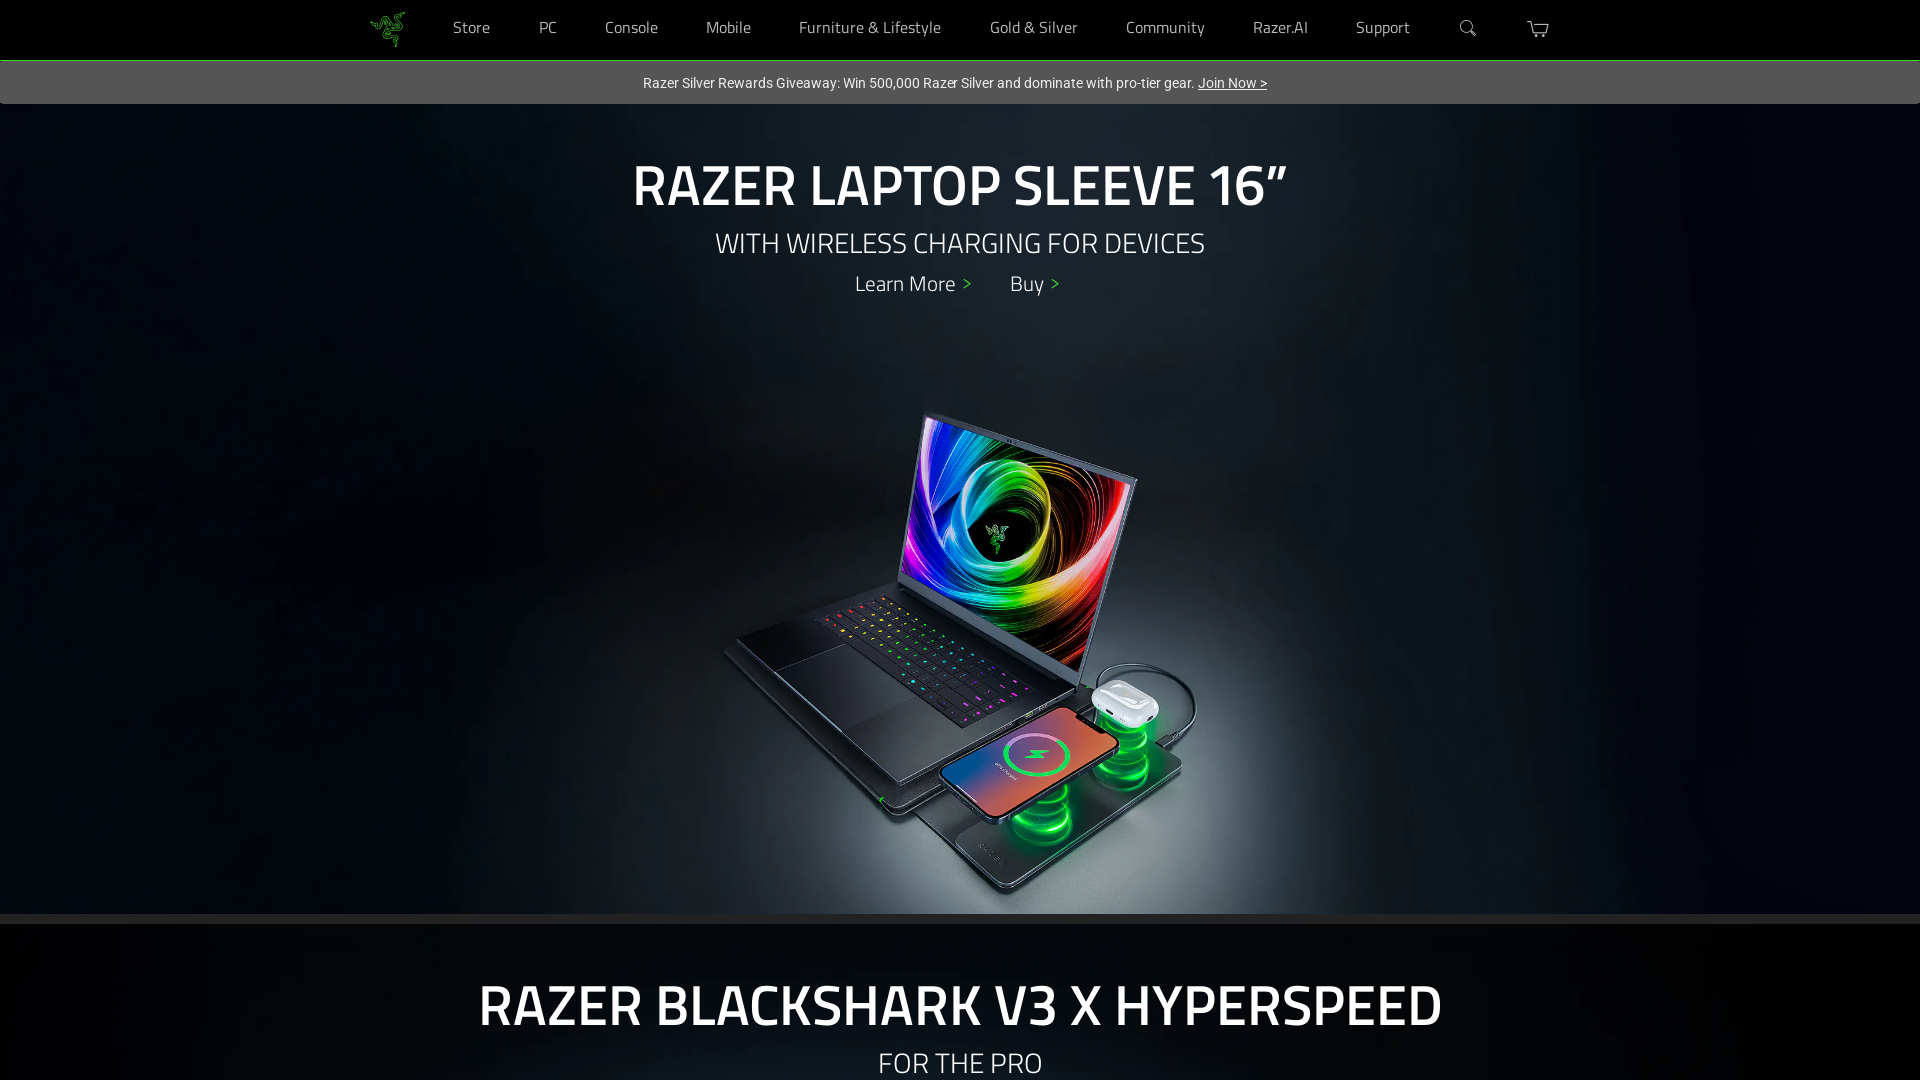

Page loaded and DOM content ready
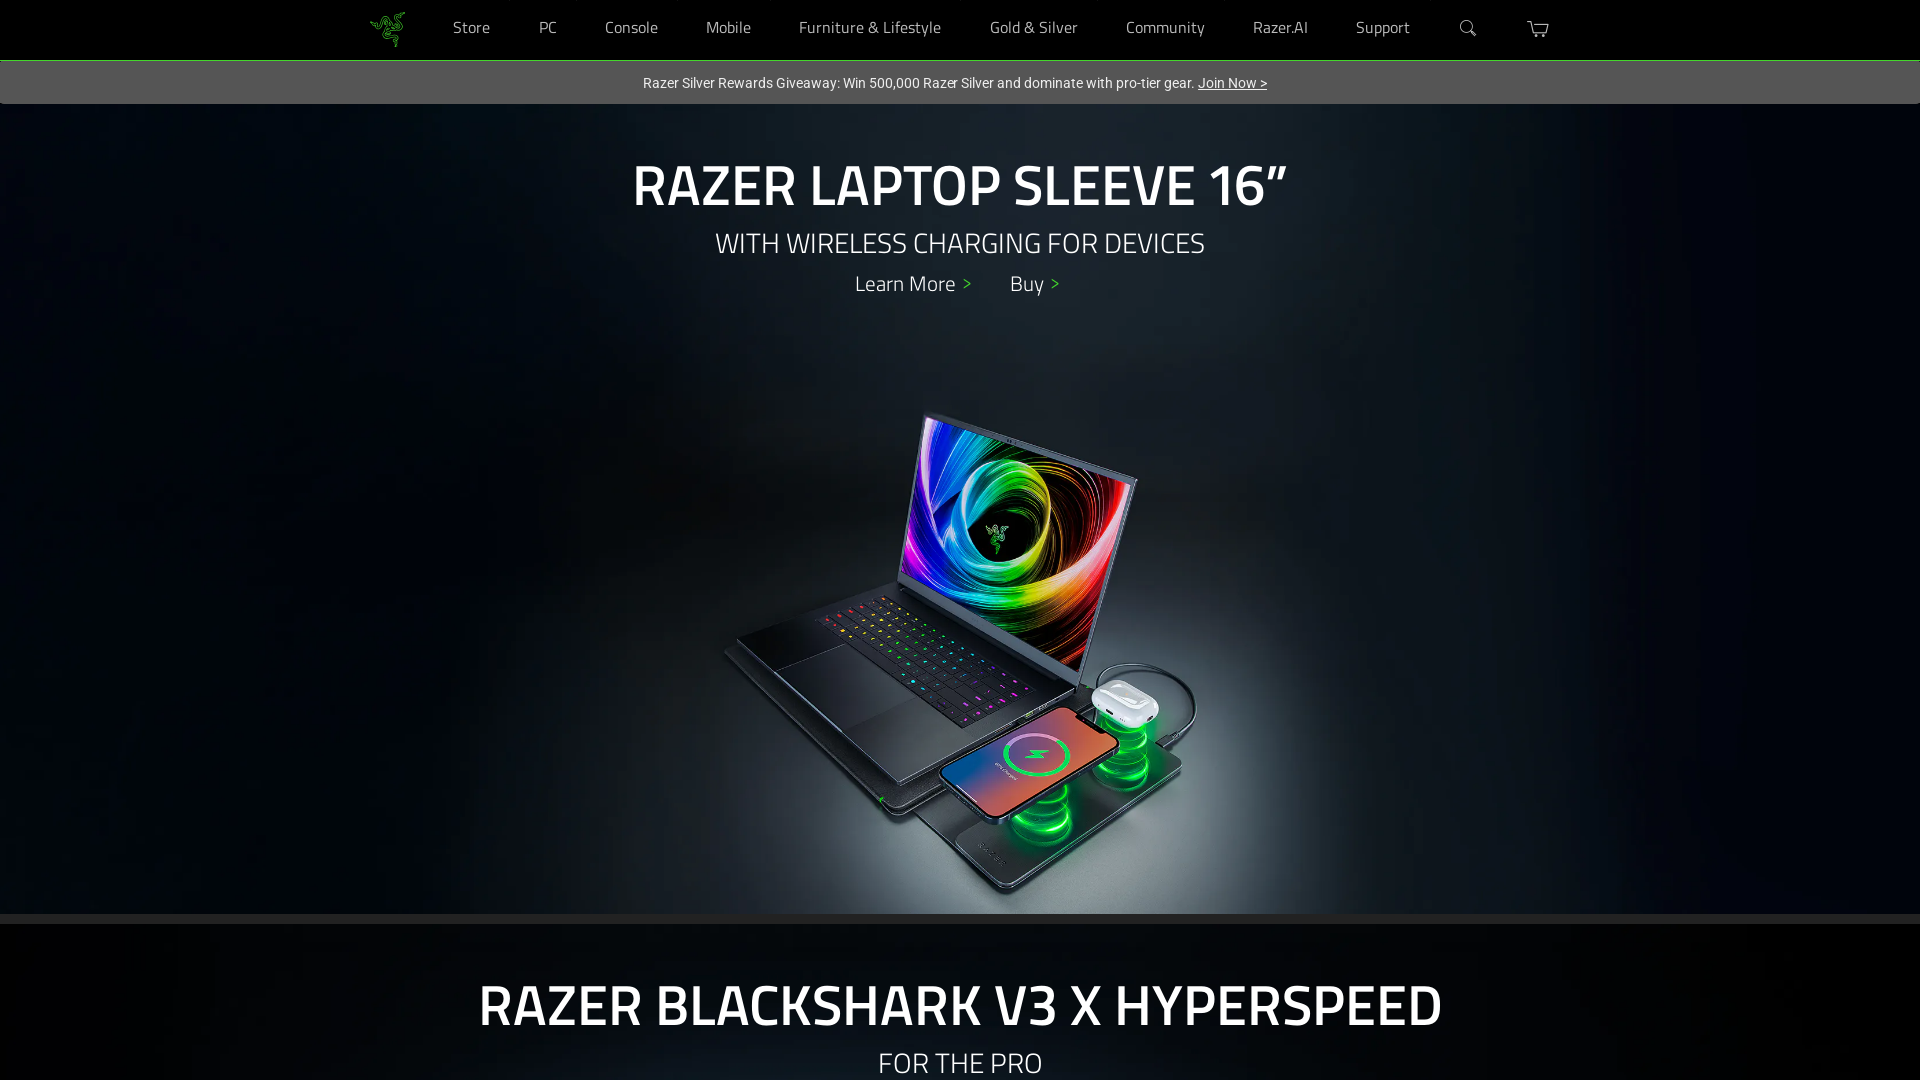

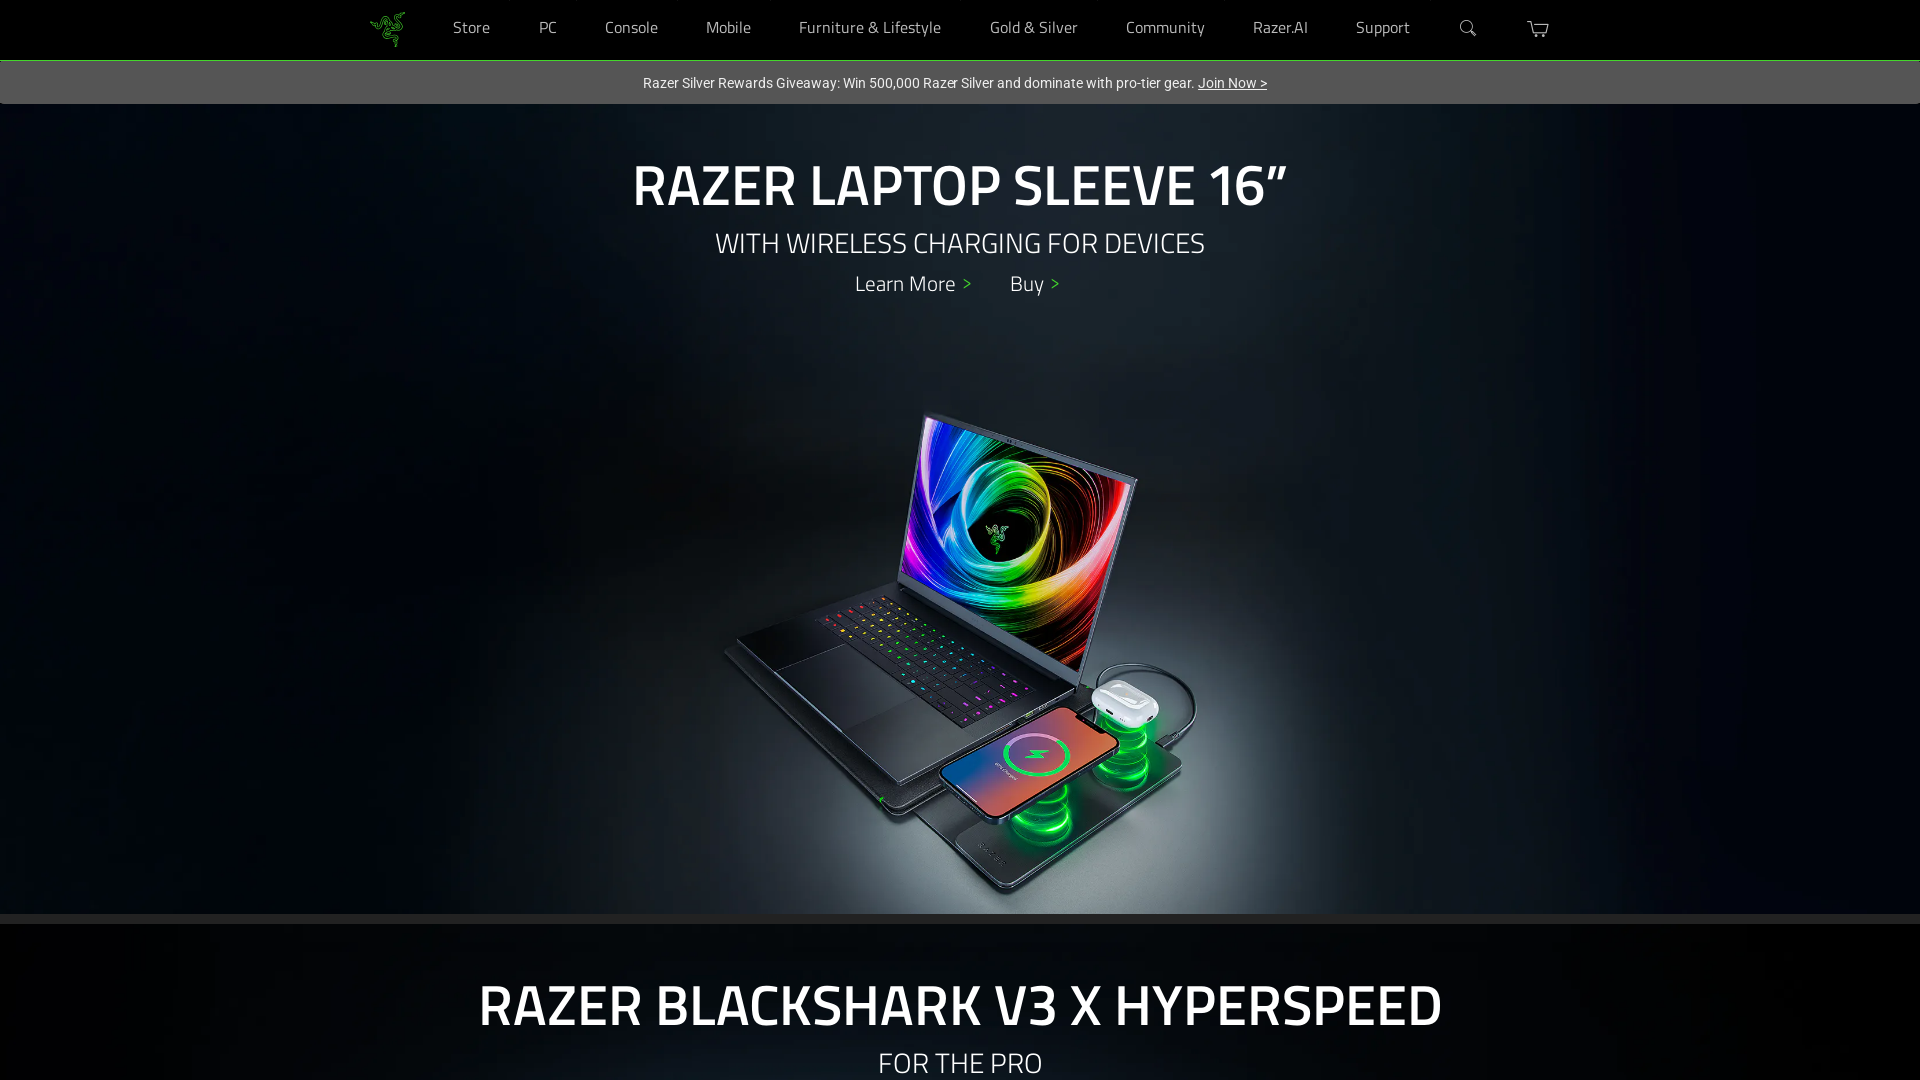